Tests text input functionality by entering a value into an input field and clicking a button that updates its text based on the input value.

Starting URL: http://uitestingplayground.com/textinput

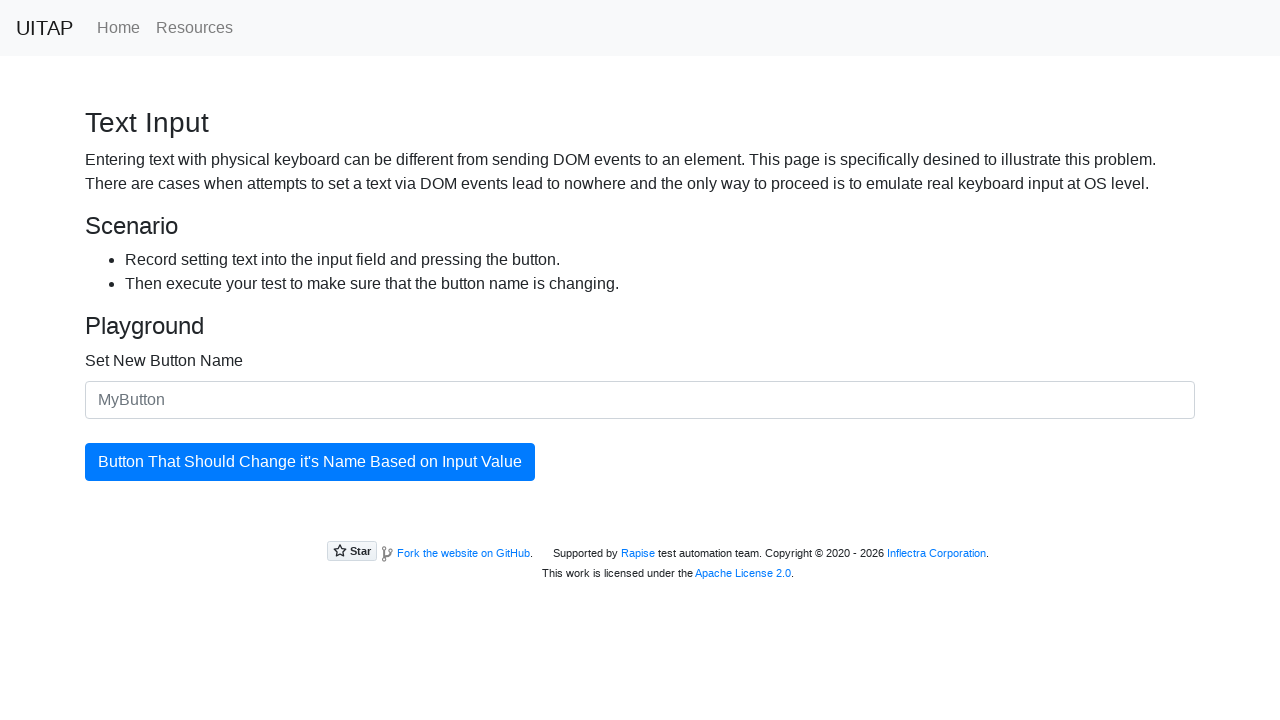

Filled input field with 'SkyPro' on #newButtonName
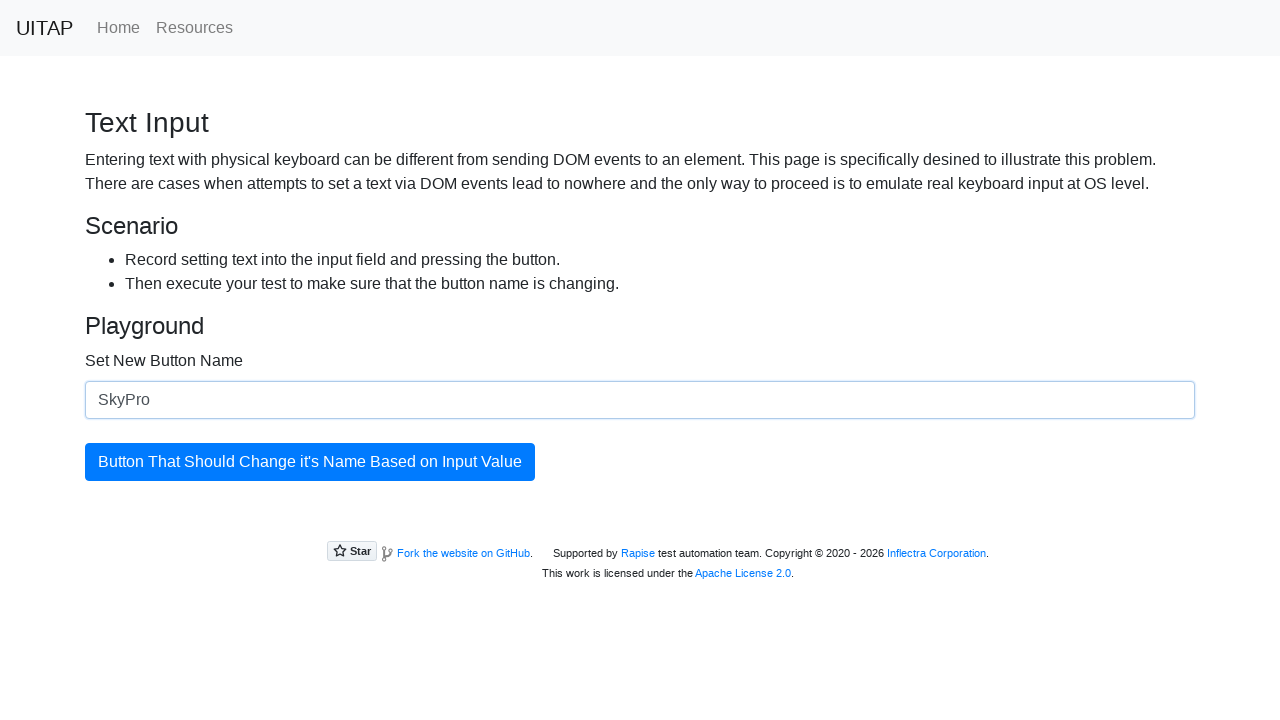

Clicked the update button at (310, 462) on #updatingButton
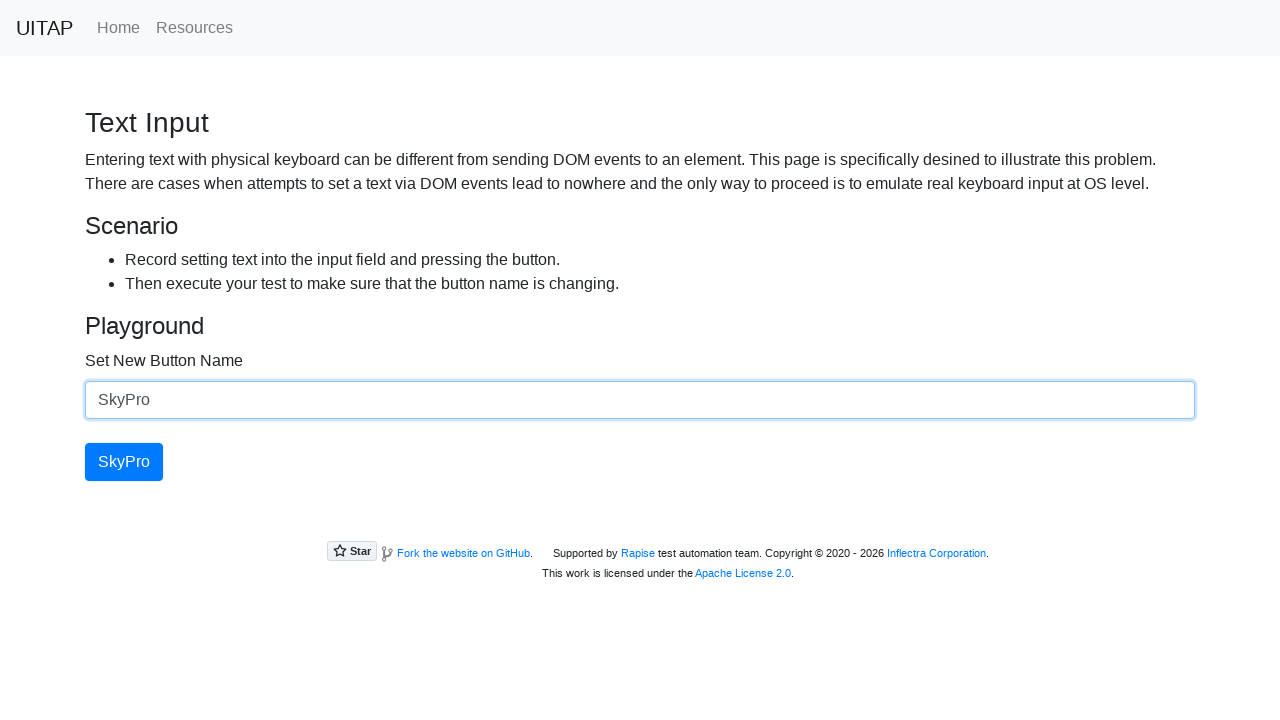

Verified button text has been updated to 'SkyPro'
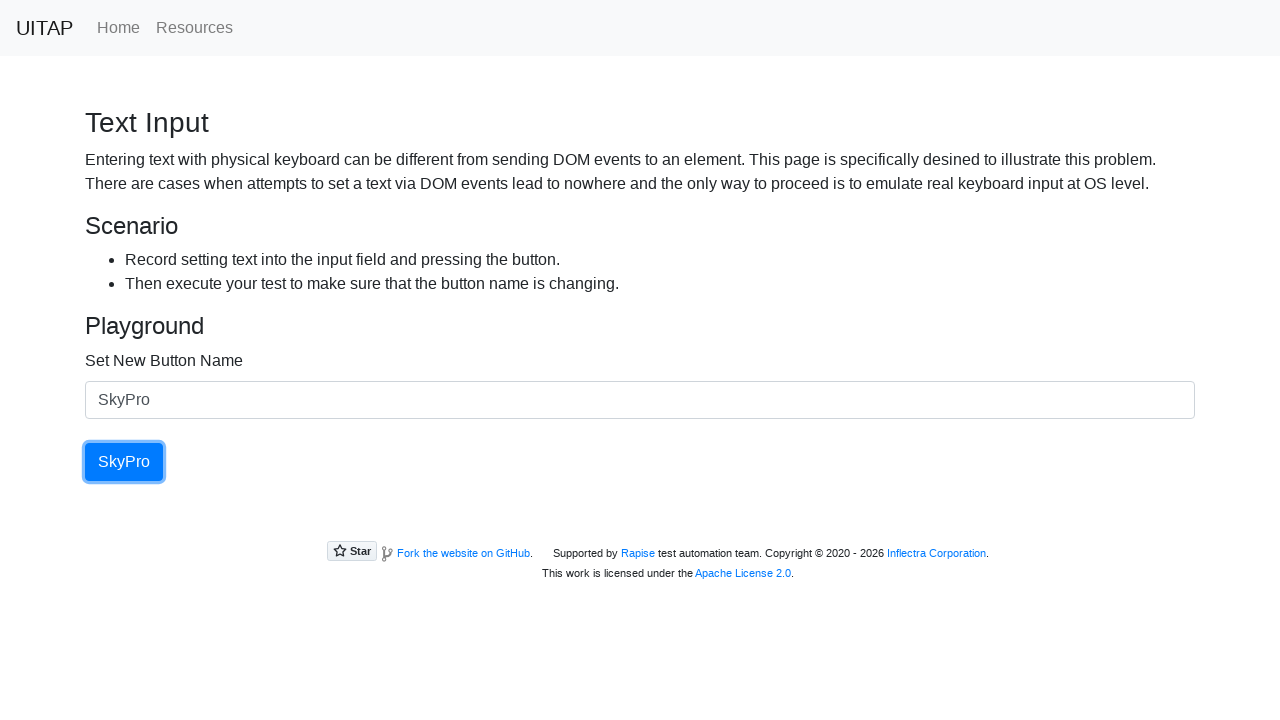

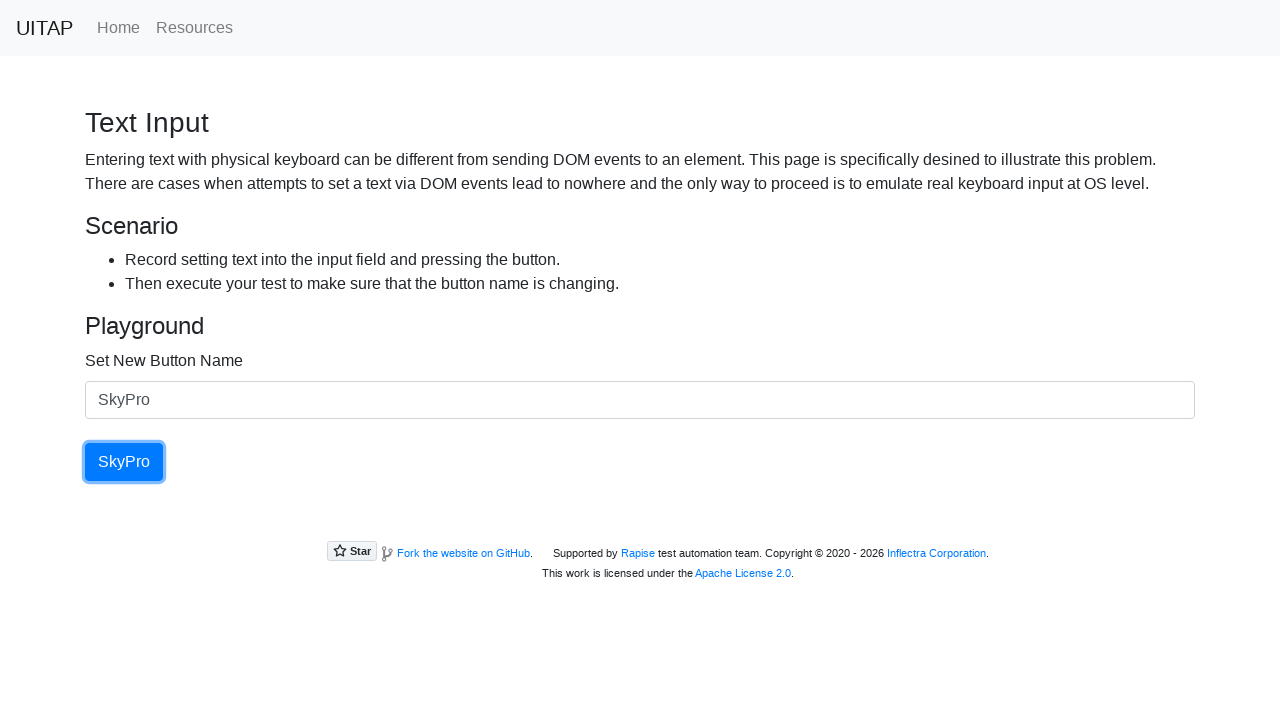